Tests clicking on a link using partial text matching on the Callicoder website

Starting URL: https://www.callicoder.com/

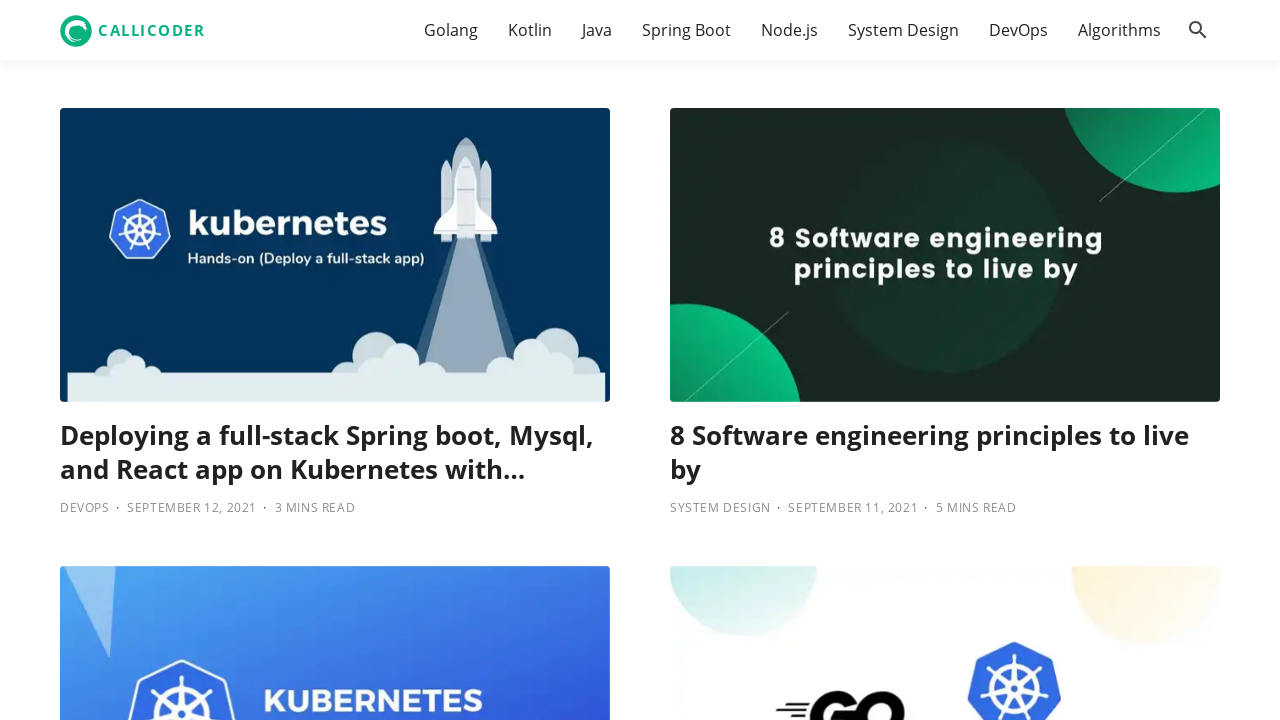

Clicked on link containing 'System' using partial text matching at (904, 30) on text=/.*System.*/
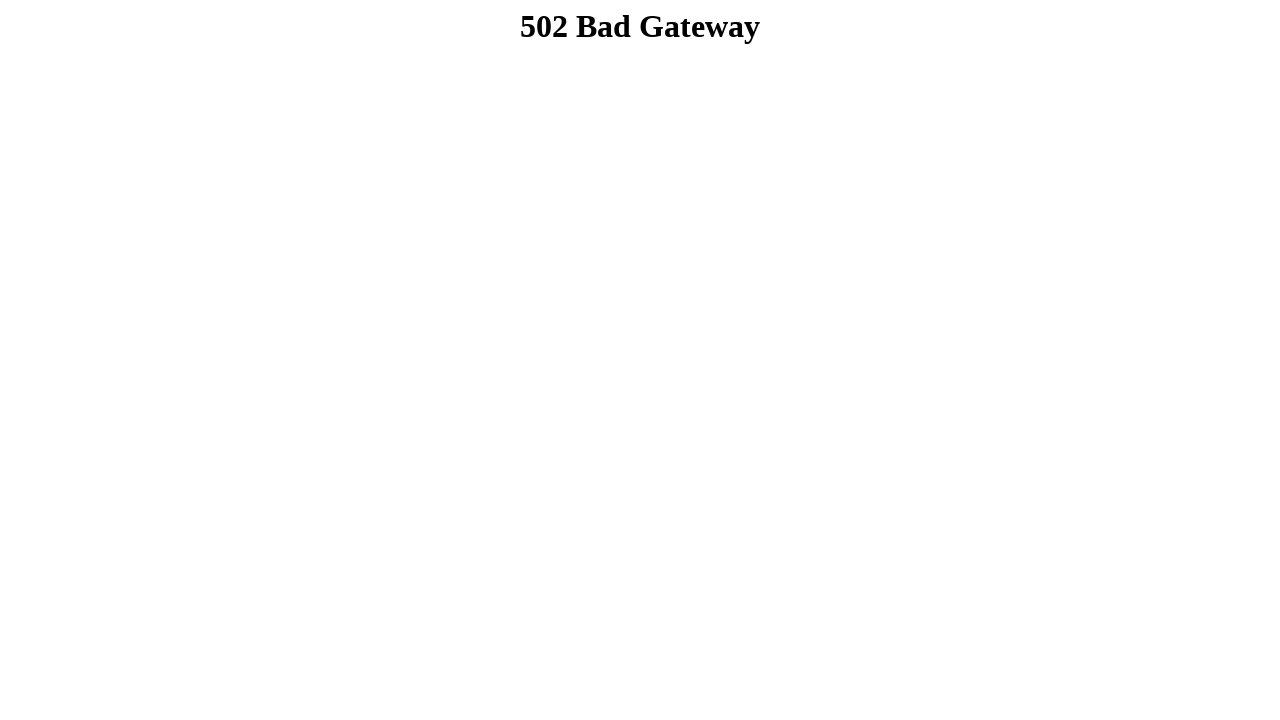

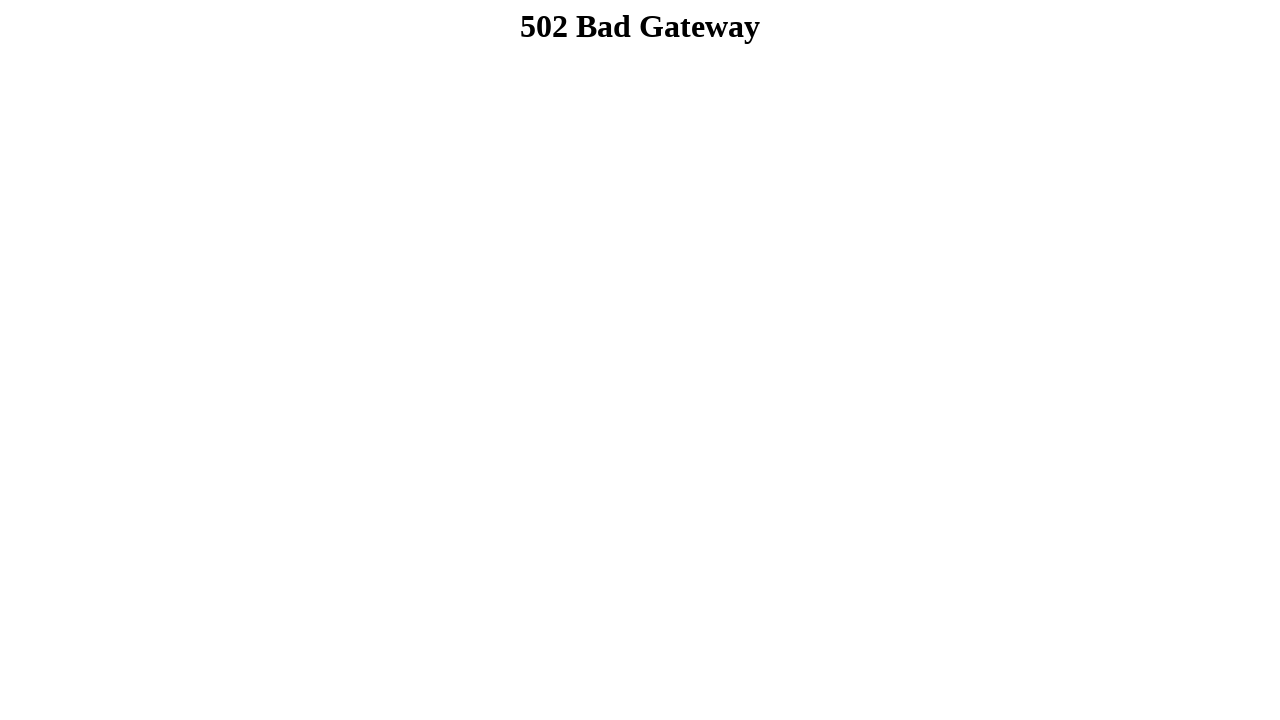